Tests hover functionality by moving mouse over user avatar images to reveal hidden text

Starting URL: https://the-internet.herokuapp.com/hovers

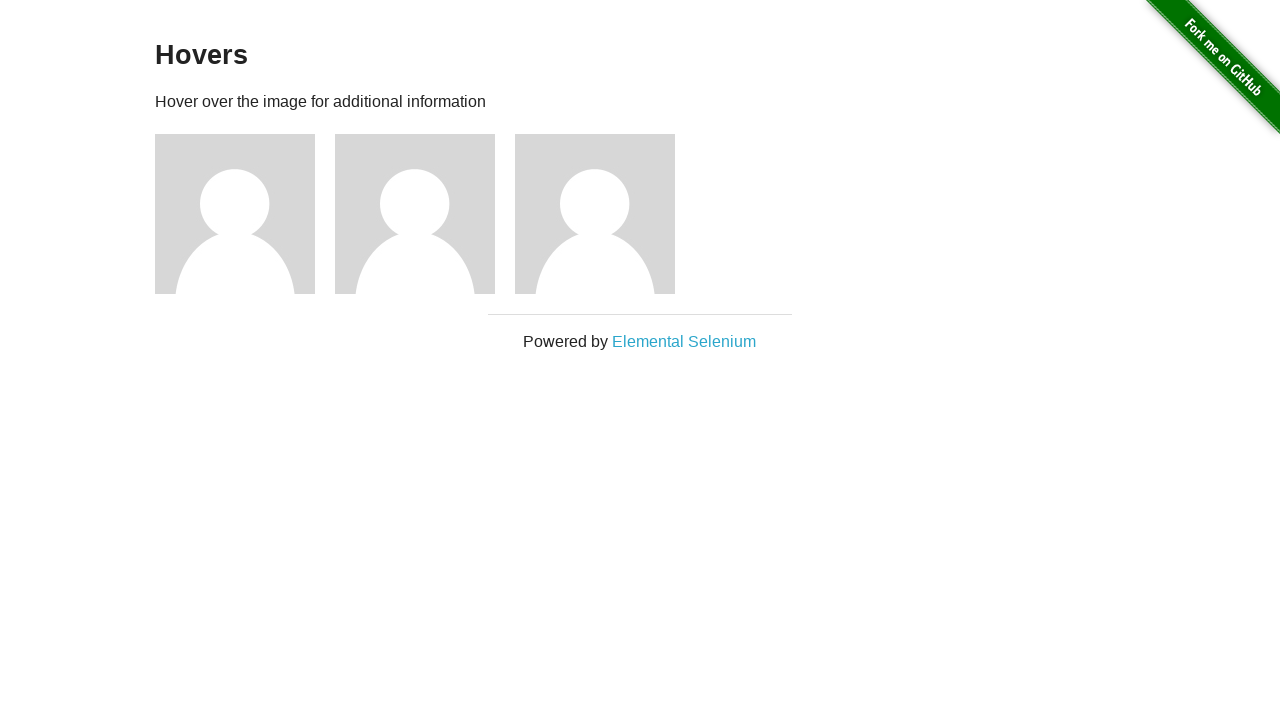

Navigated to hovers page
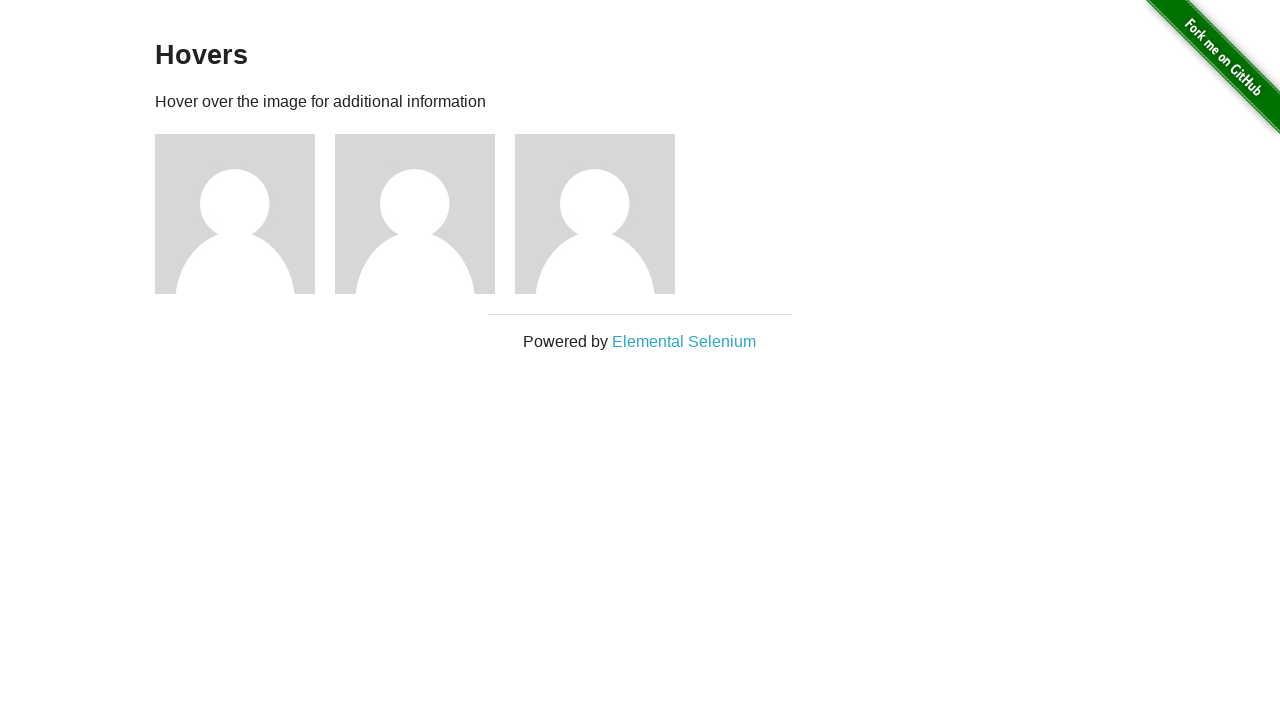

Located all user avatar images
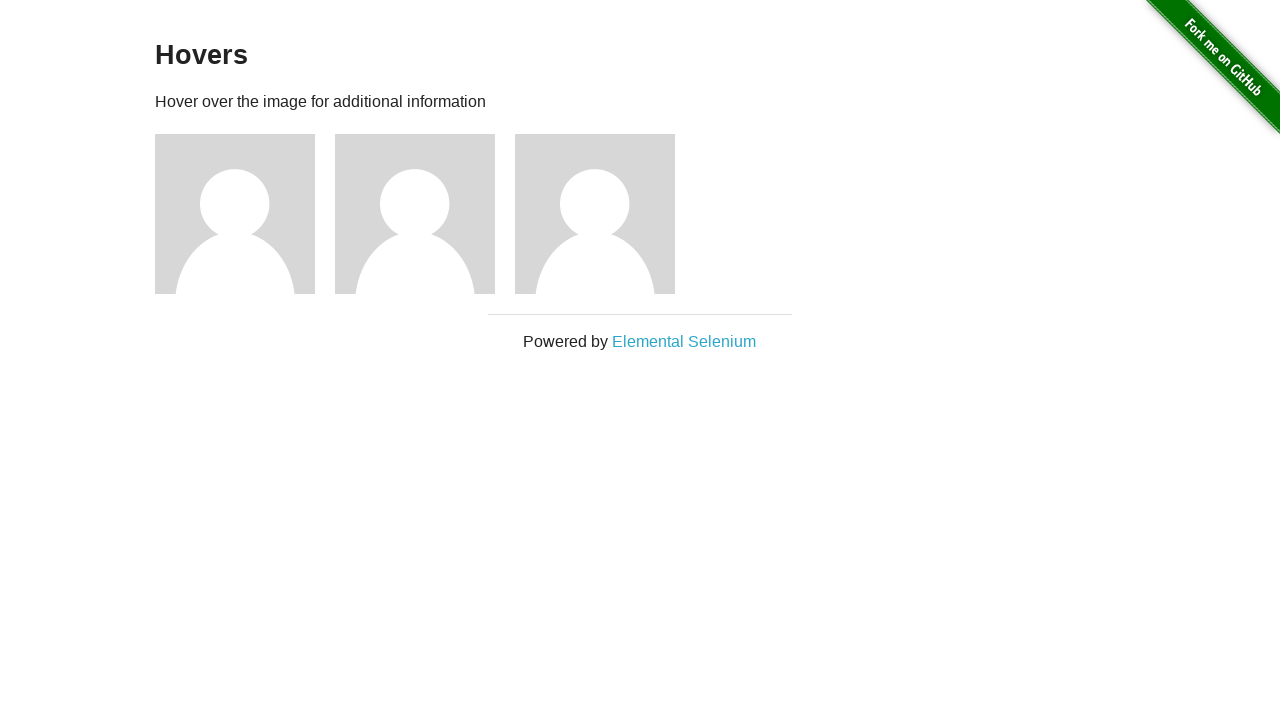

Hovered over user avatar to reveal hidden text at (235, 214) on img[alt='User Avatar'] >> nth=0
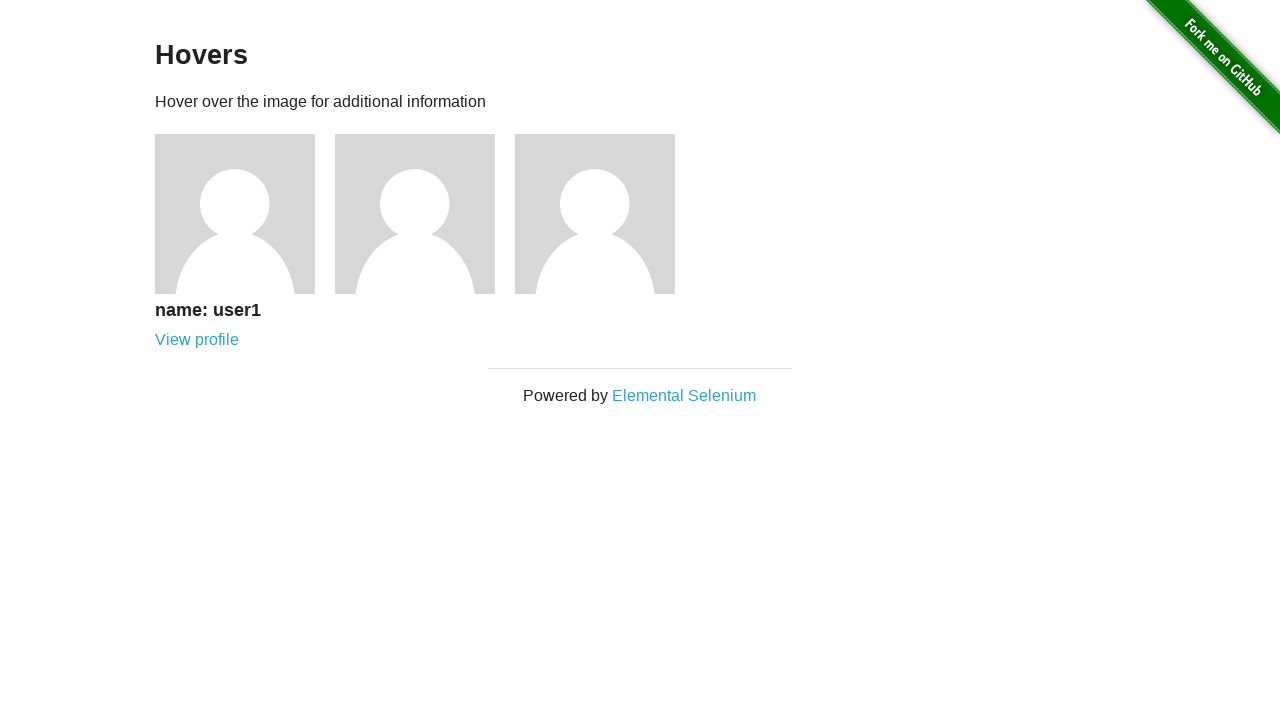

Hovered over user avatar to reveal hidden text at (415, 214) on img[alt='User Avatar'] >> nth=1
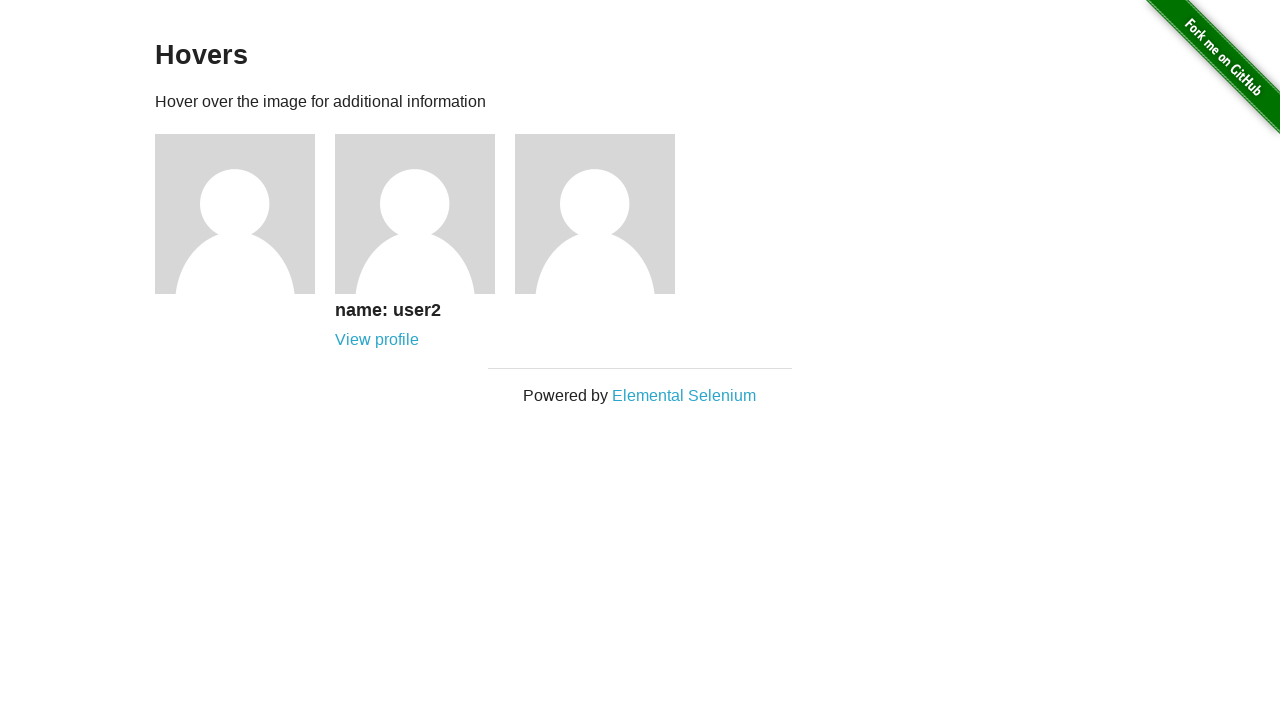

Hovered over user avatar to reveal hidden text at (595, 214) on img[alt='User Avatar'] >> nth=2
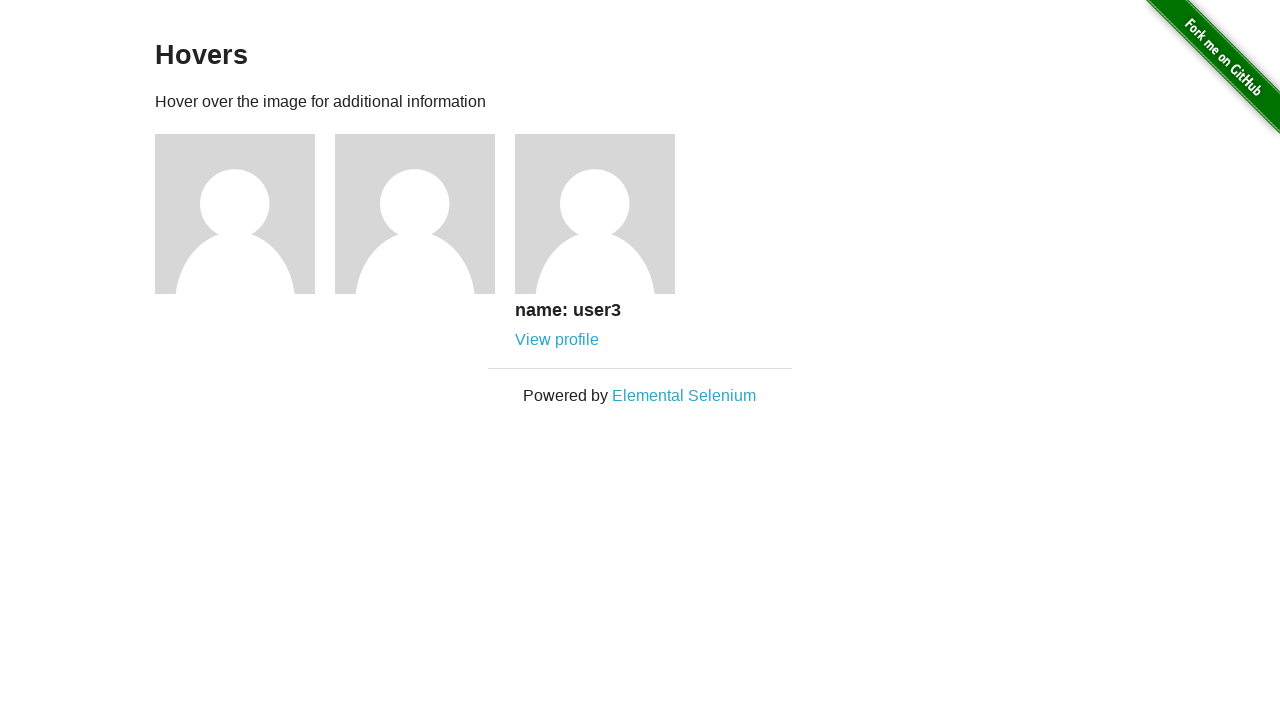

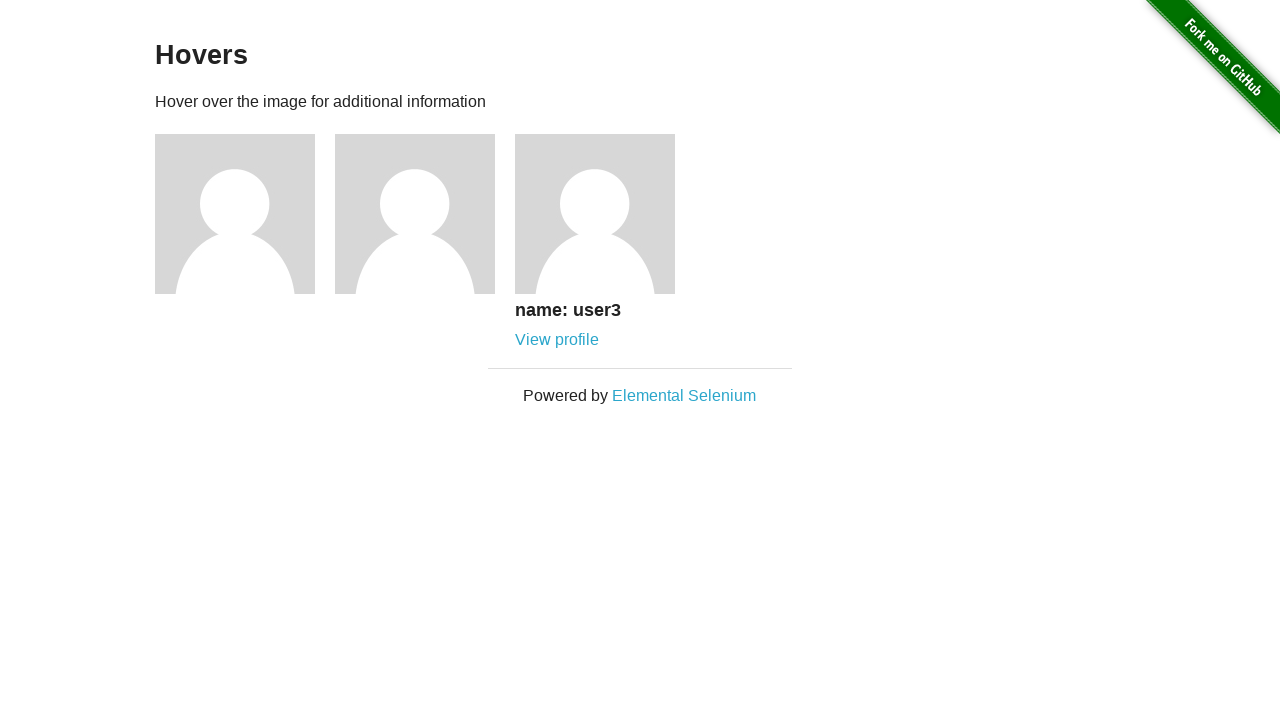